Tests jQuery UI slider functionality by clicking on the slider and dragging it to a new position

Starting URL: http://jqueryui.com/resources/demos/slider/default.html

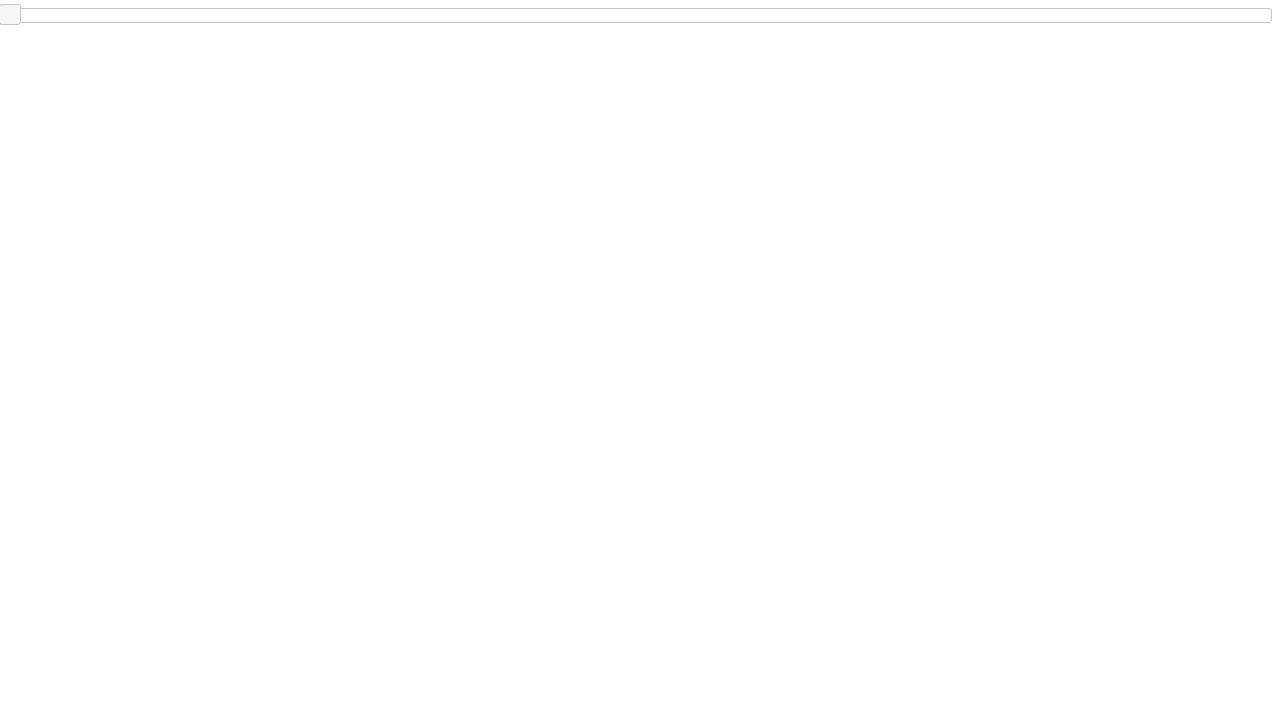

Located the jQuery UI slider element
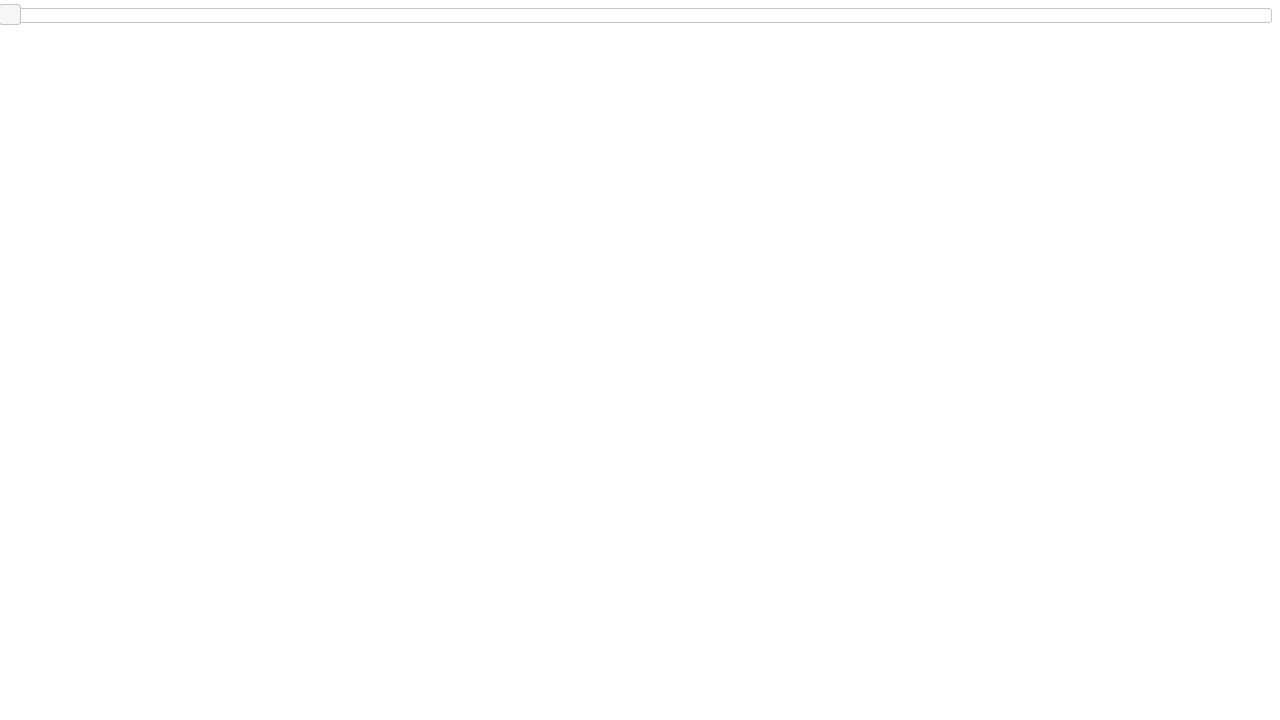

Clicked on the slider at (640, 15) on div#slider
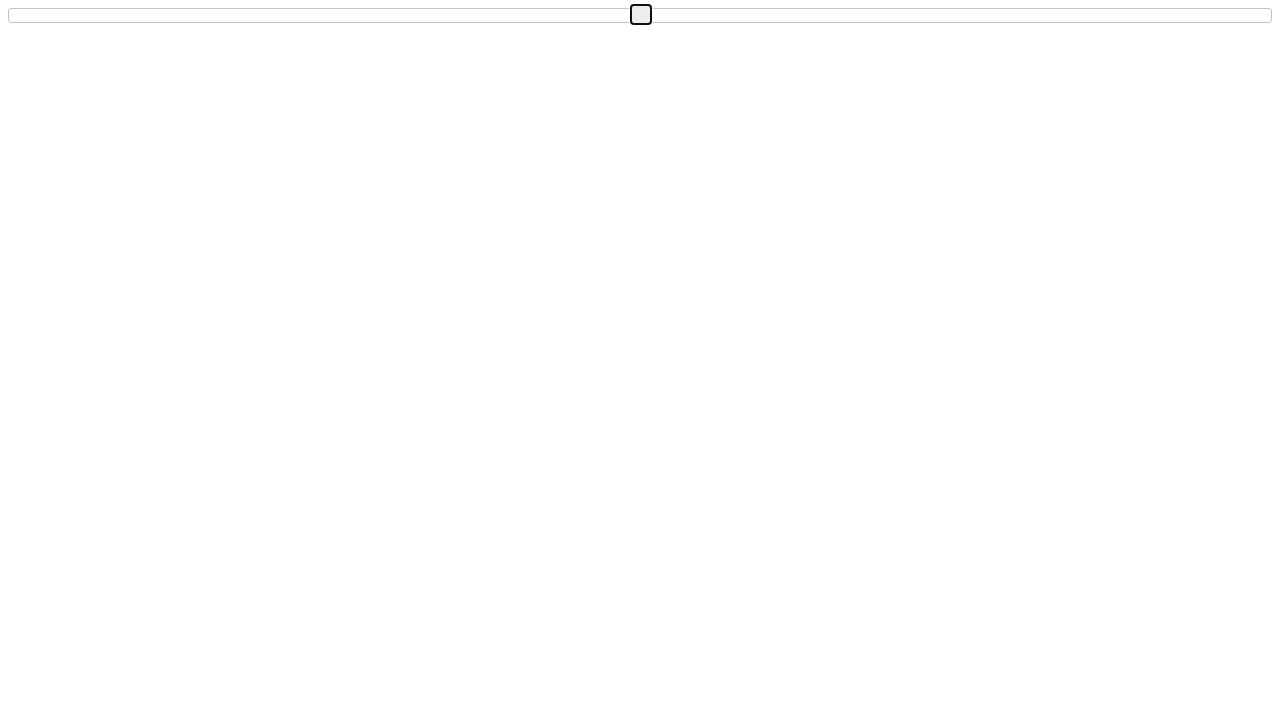

Retrieved slider bounding box dimensions
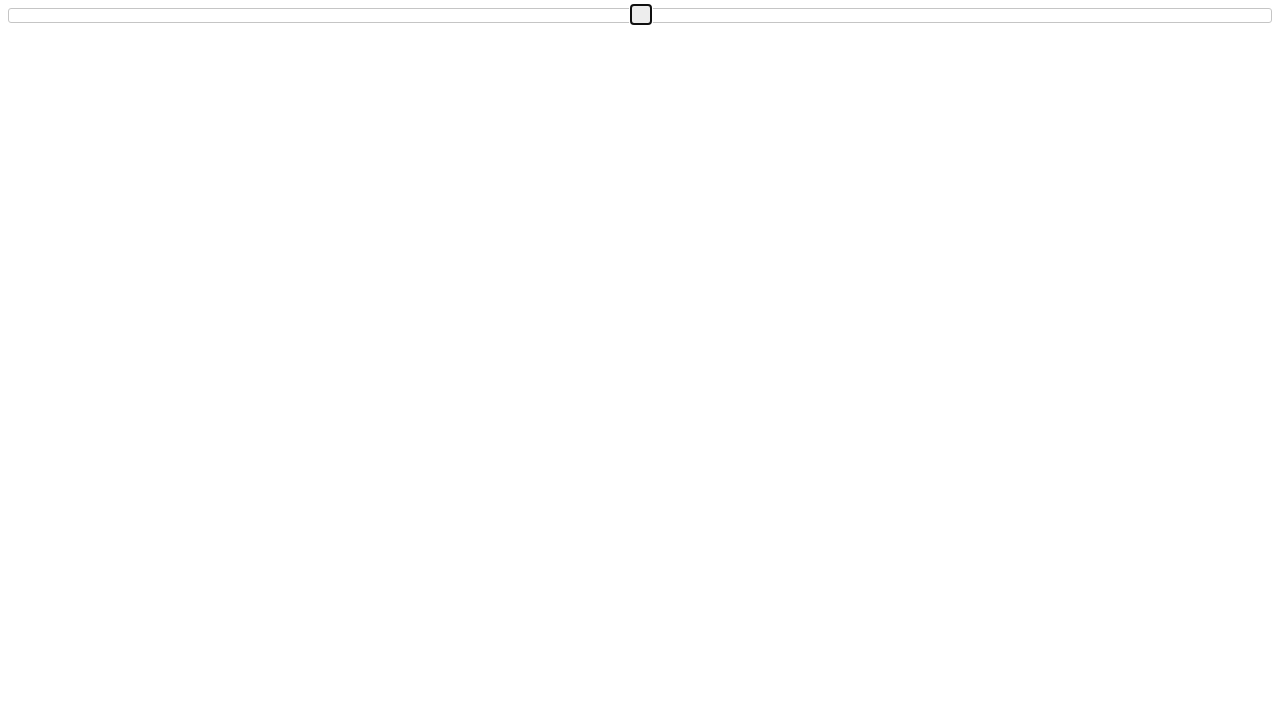

Moved mouse to slider starting position at (8, 15)
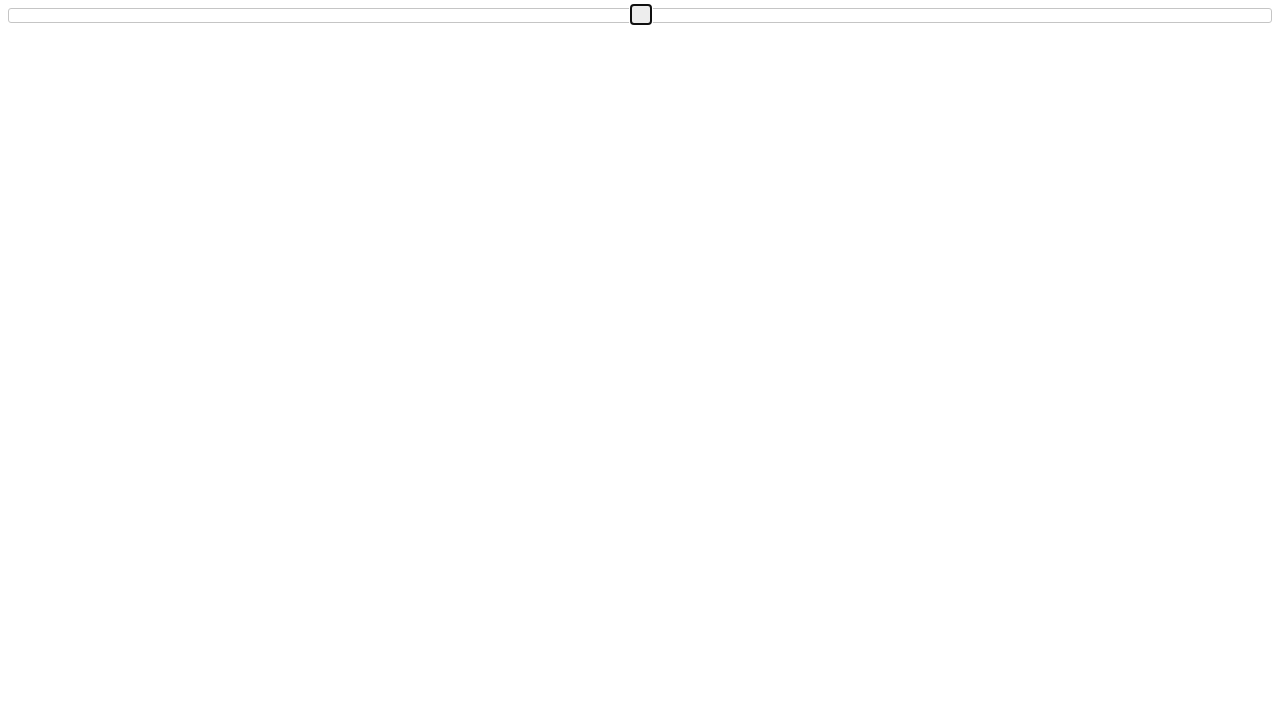

Pressed mouse button down on slider handle at (8, 15)
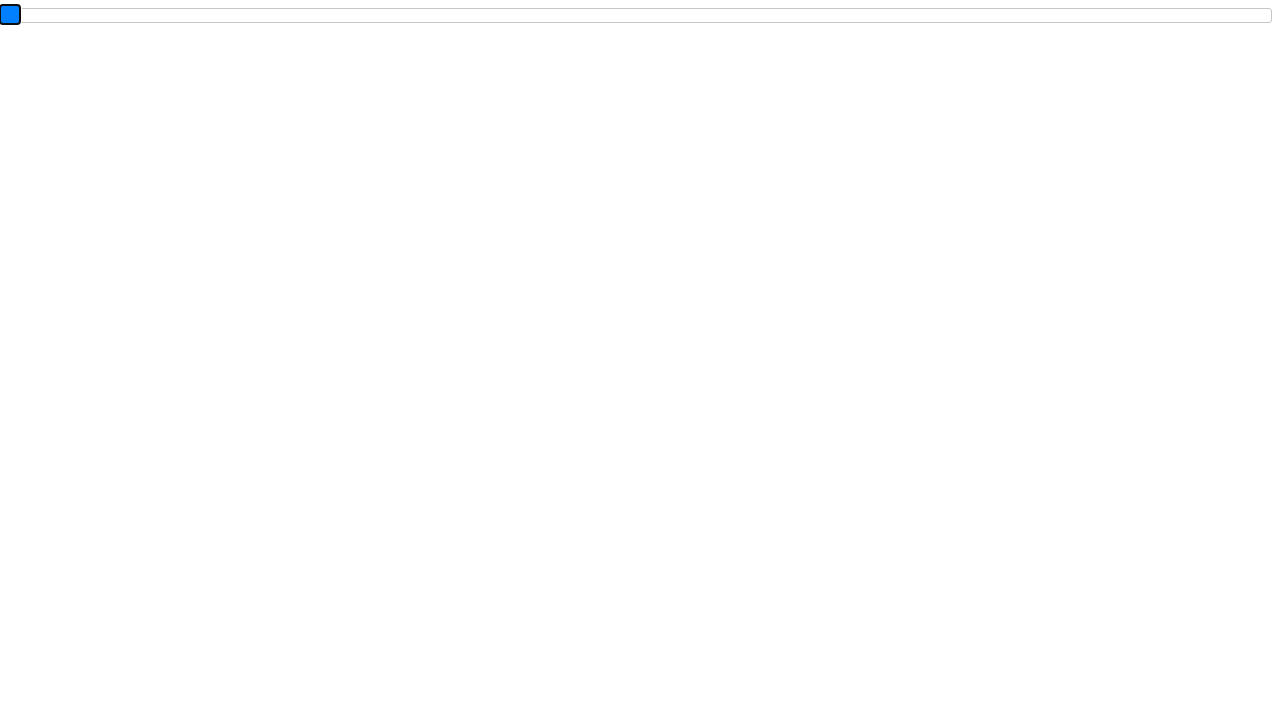

Dragged slider handle to middle-right position at (600, 15)
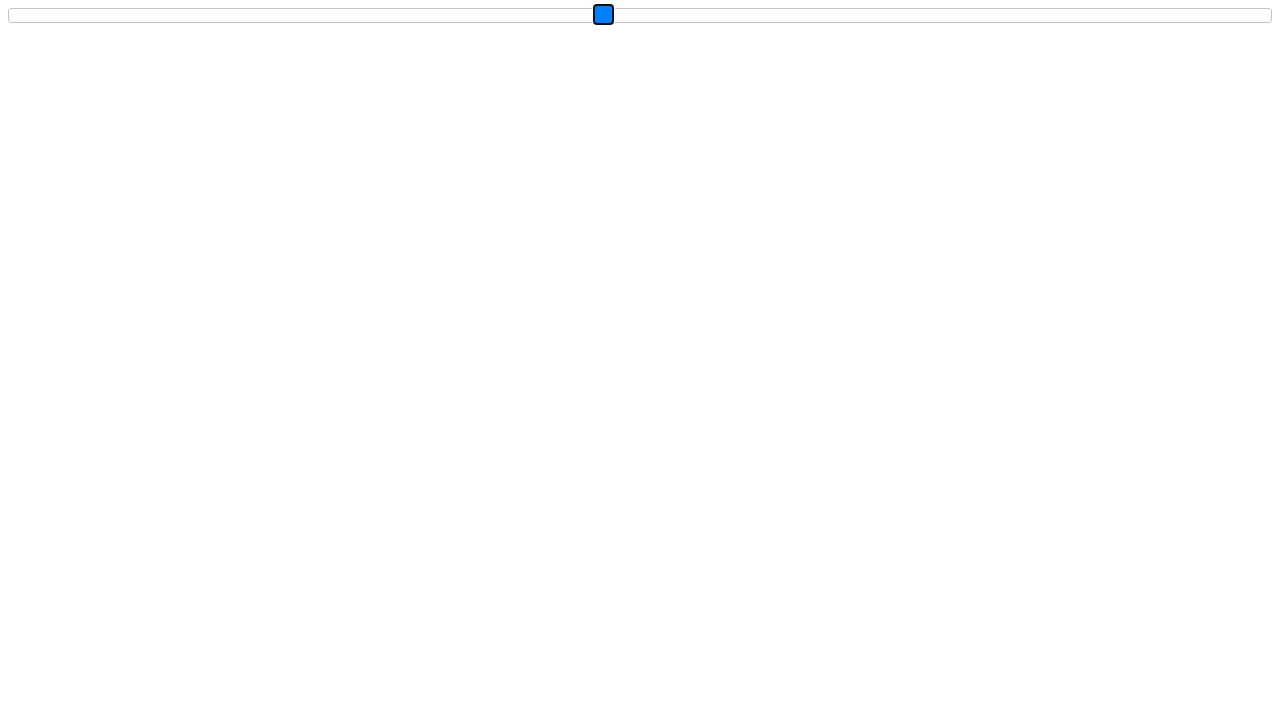

Released mouse button, completing slider drag action at (600, 15)
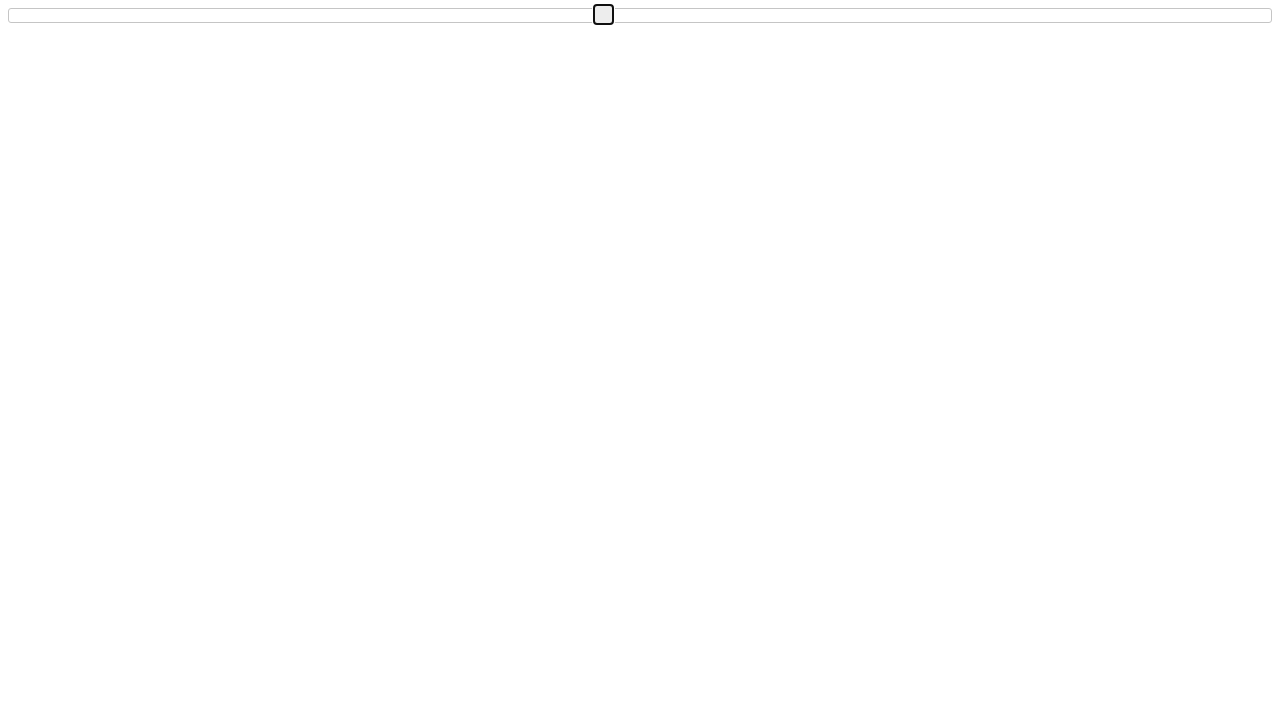

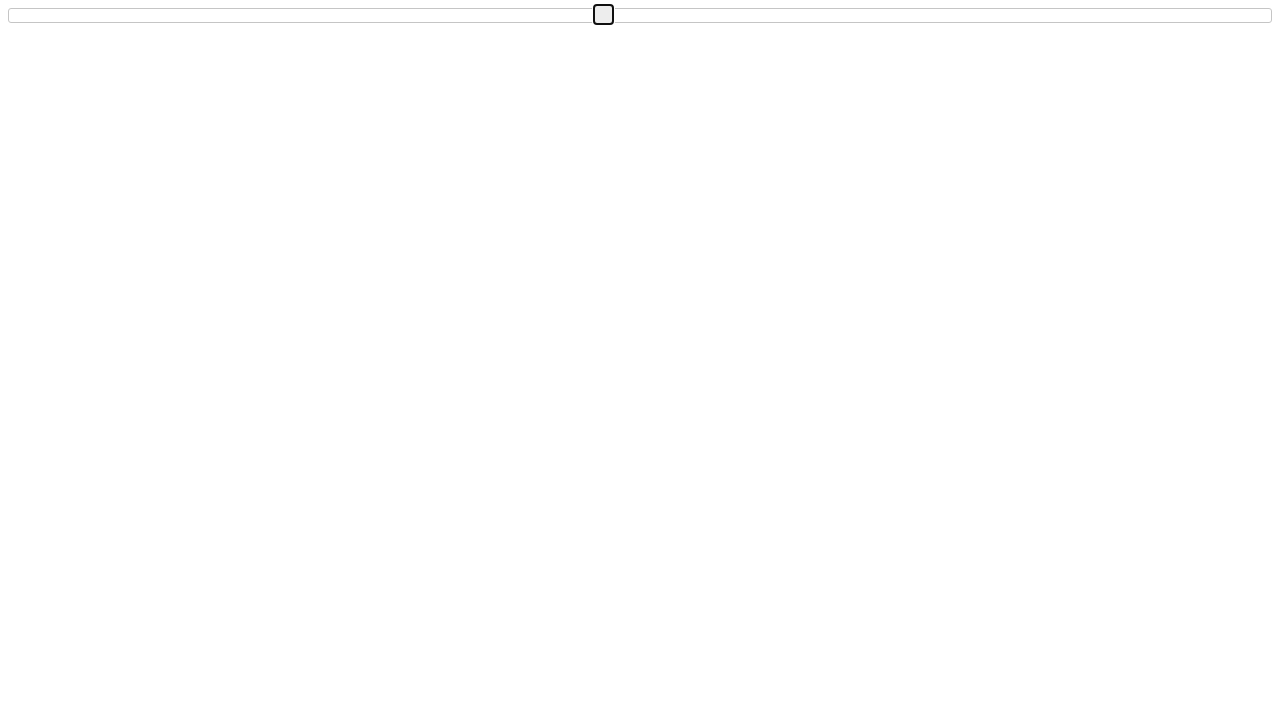